Tests opting out of A/B tests by adding an opt-out cookie on the homepage before navigating to the A/B test page.

Starting URL: http://the-internet.herokuapp.com

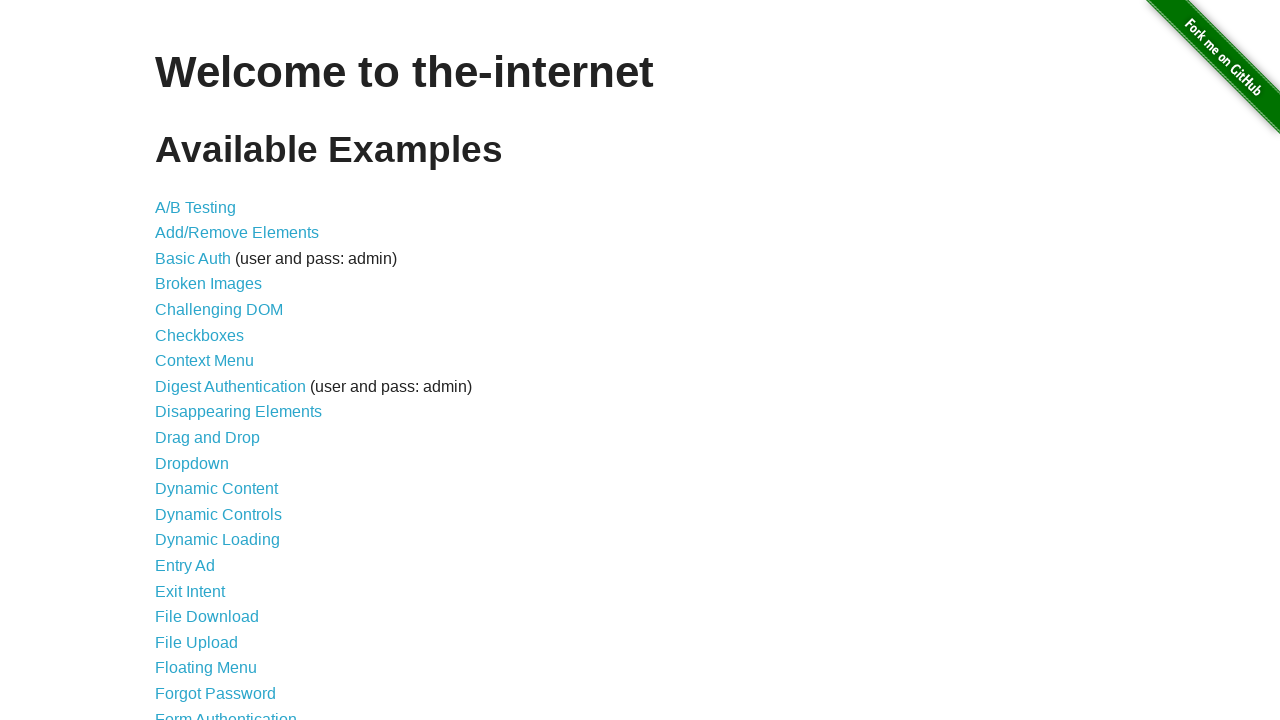

Added optimizelyOptOut cookie on homepage to opt out of A/B tests
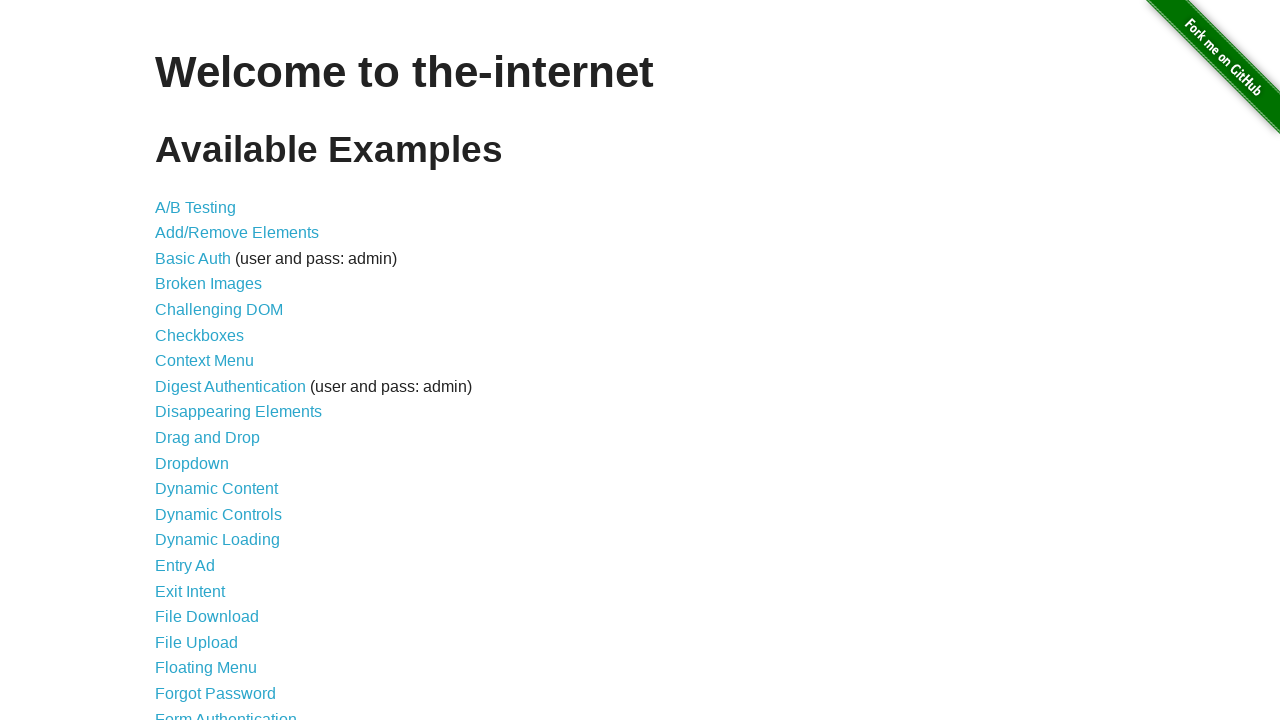

Navigated to A/B test page after setting opt-out cookie
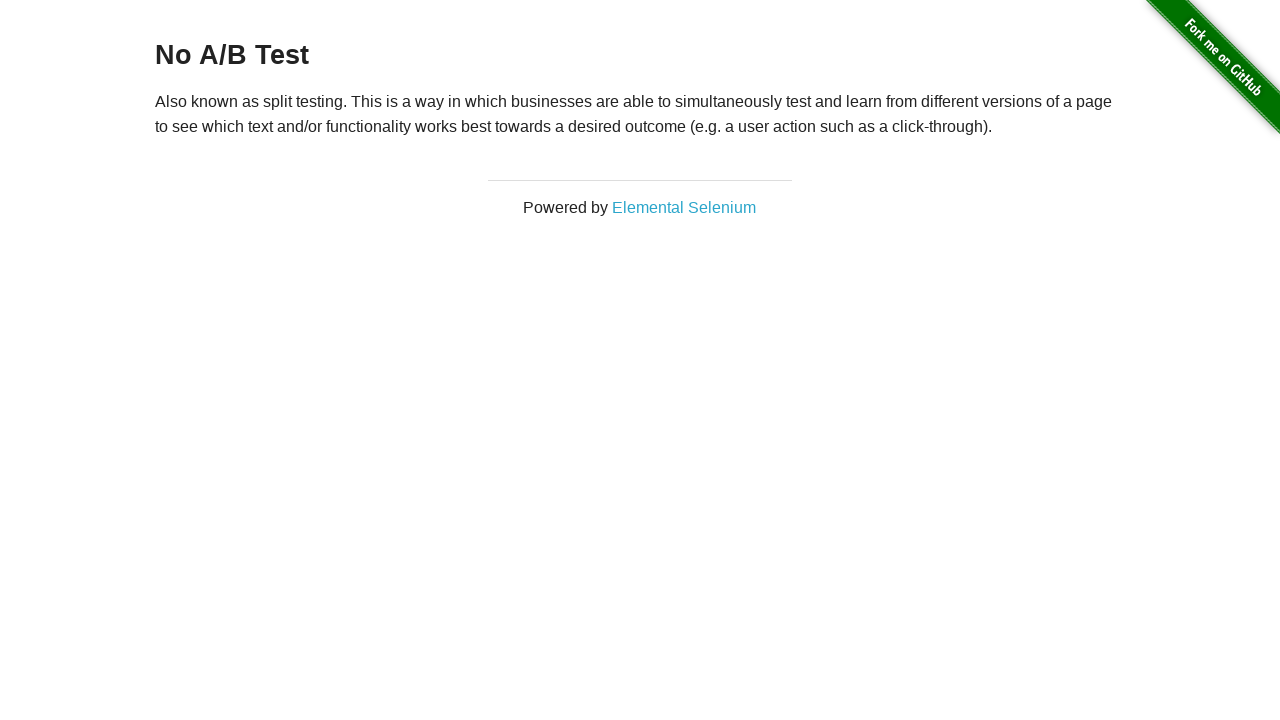

Retrieved heading text from A/B test page
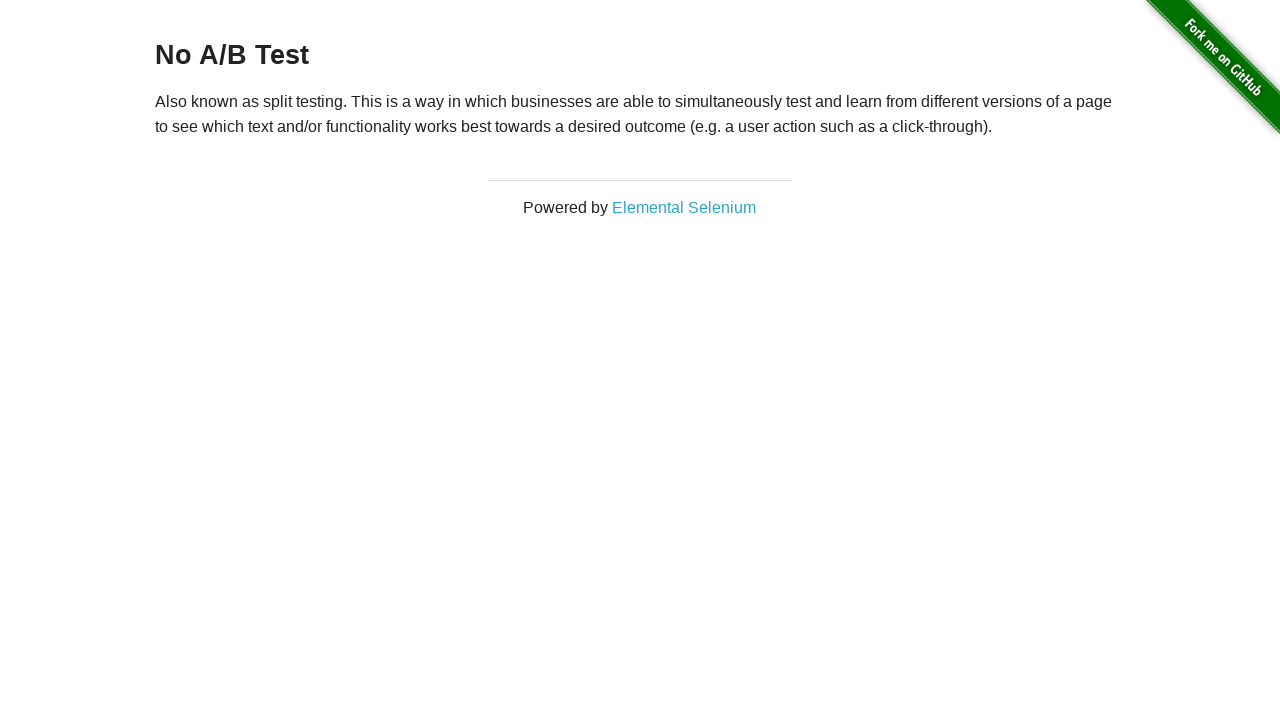

Verified heading displays 'No A/B Test' confirming opt-out cookie is working
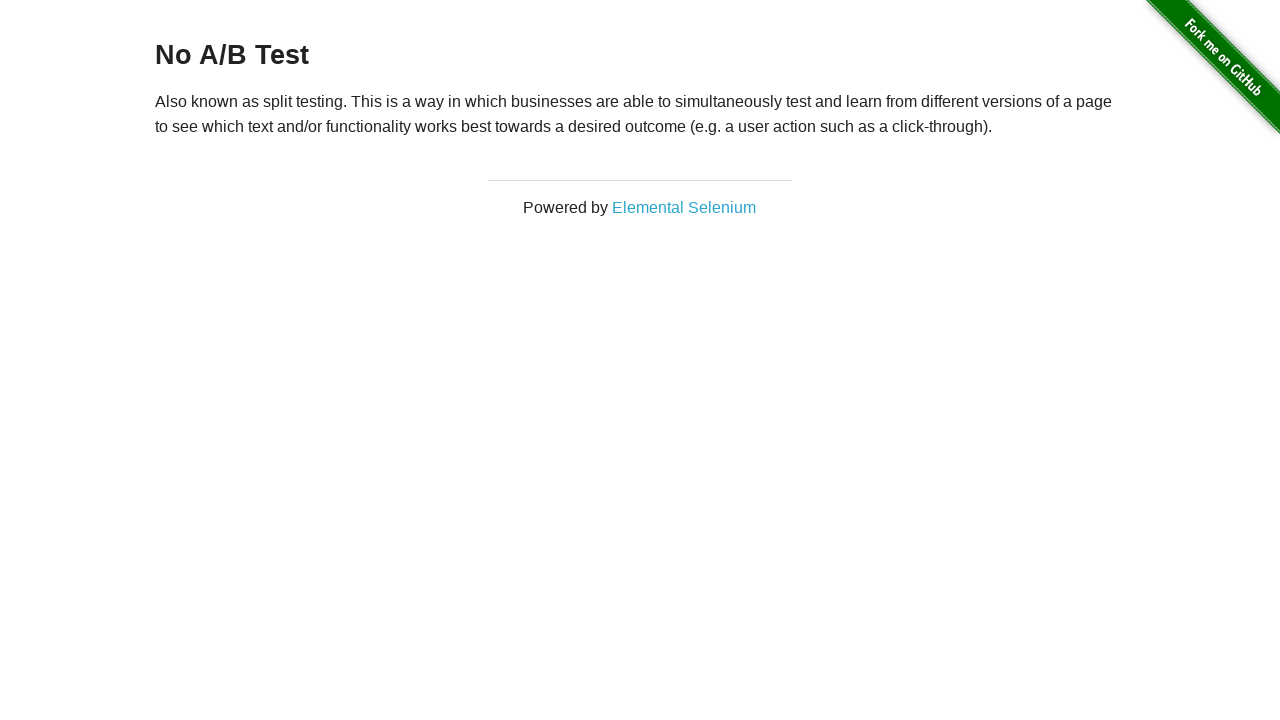

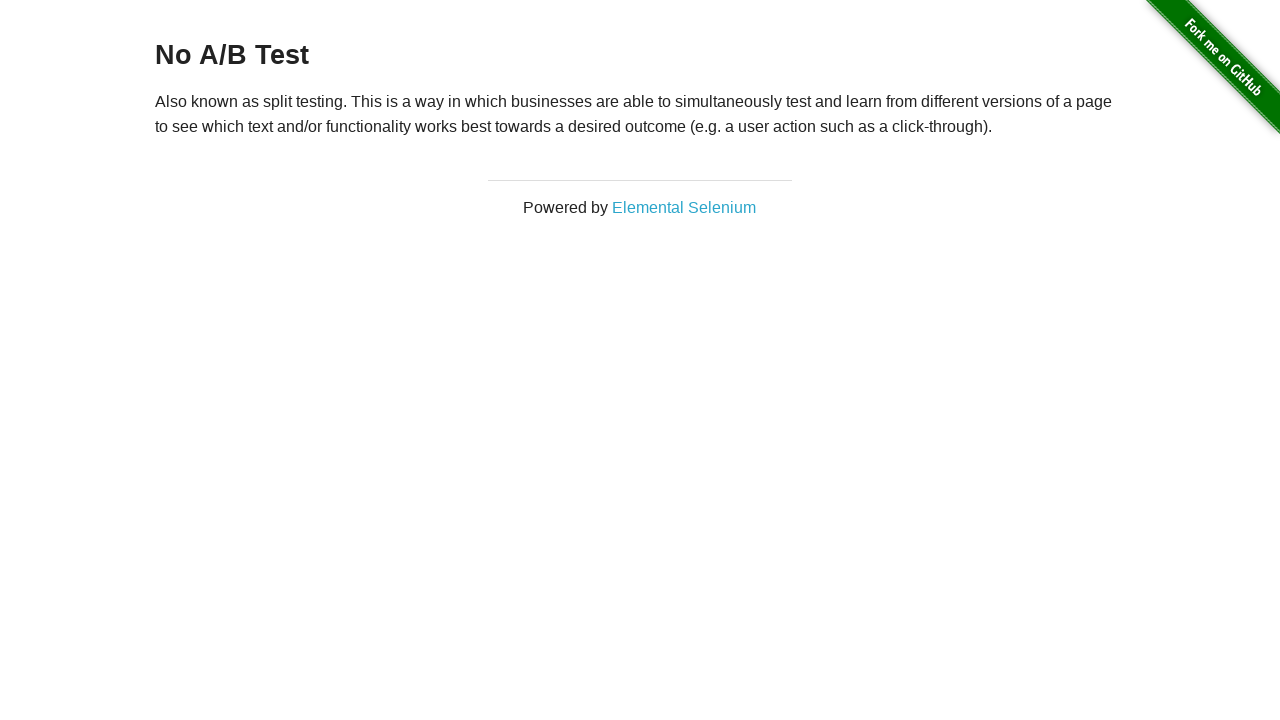